Tests that the navigation bar is visible when the viewport width is greater than 1152px (desktop view)

Starting URL: https://nakov.com/

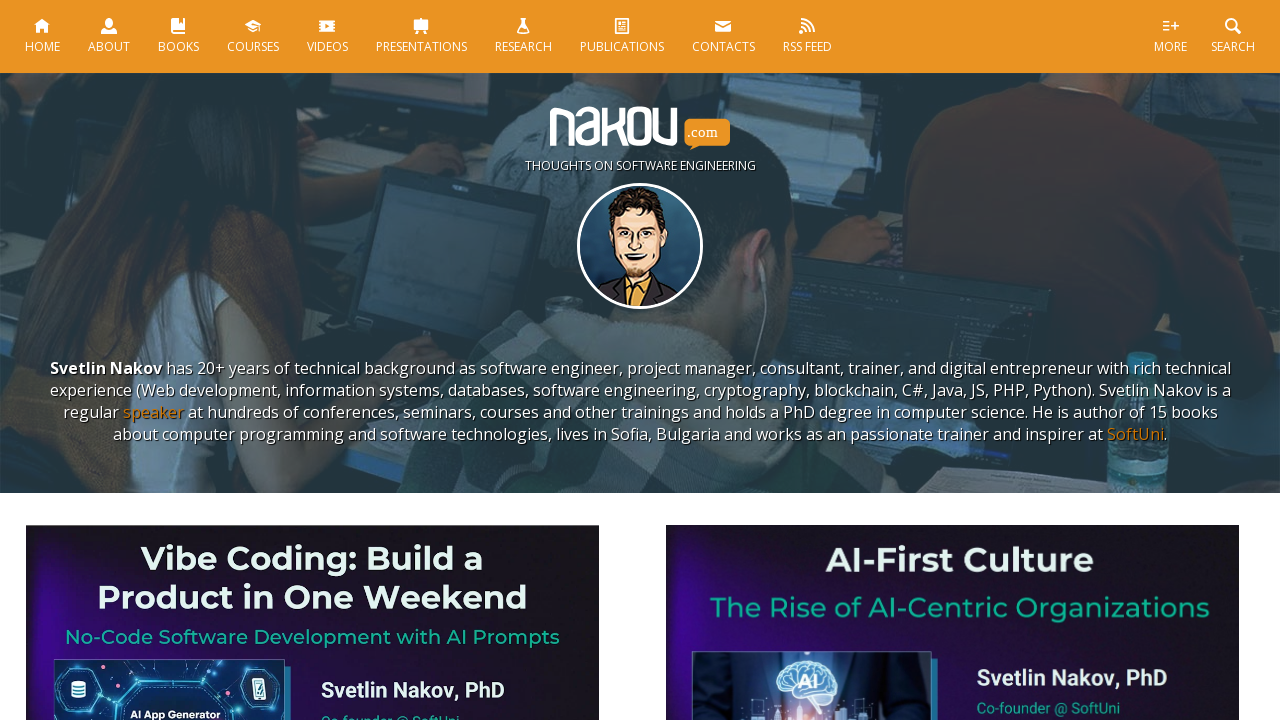

Set viewport to desktop size (2000x353px)
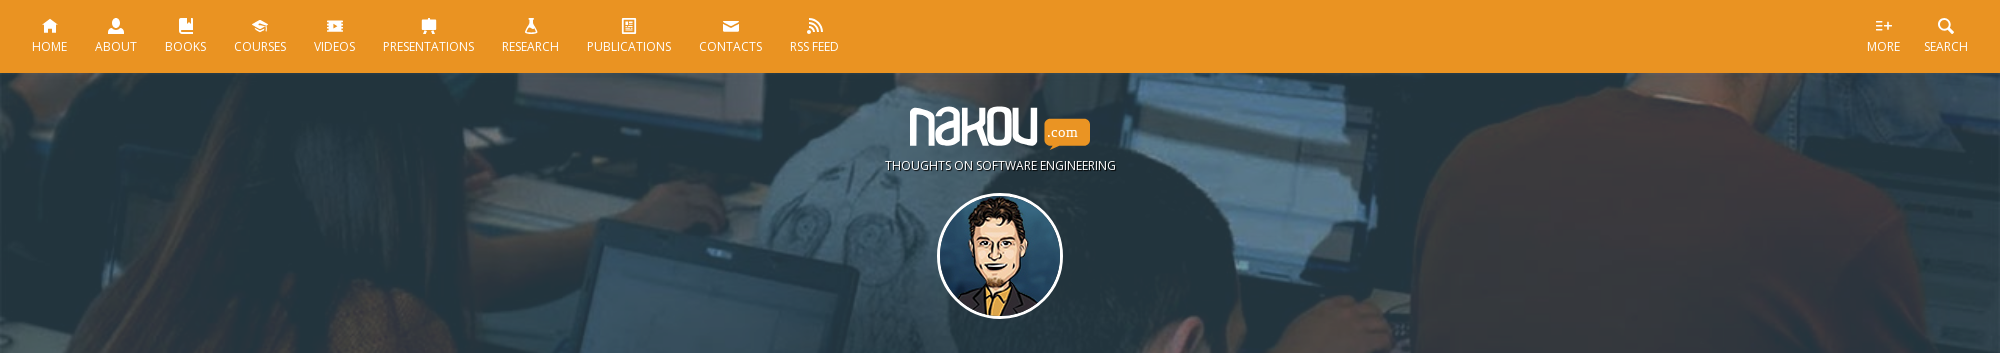

Waited 1000ms for layout adjustment
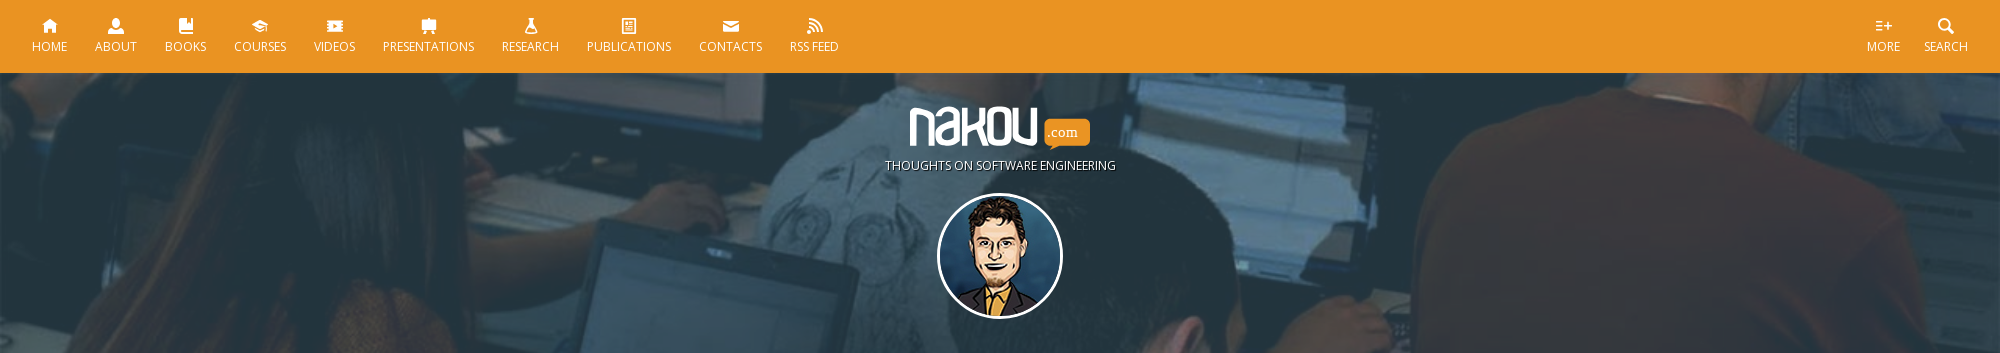

Located navigation bar element
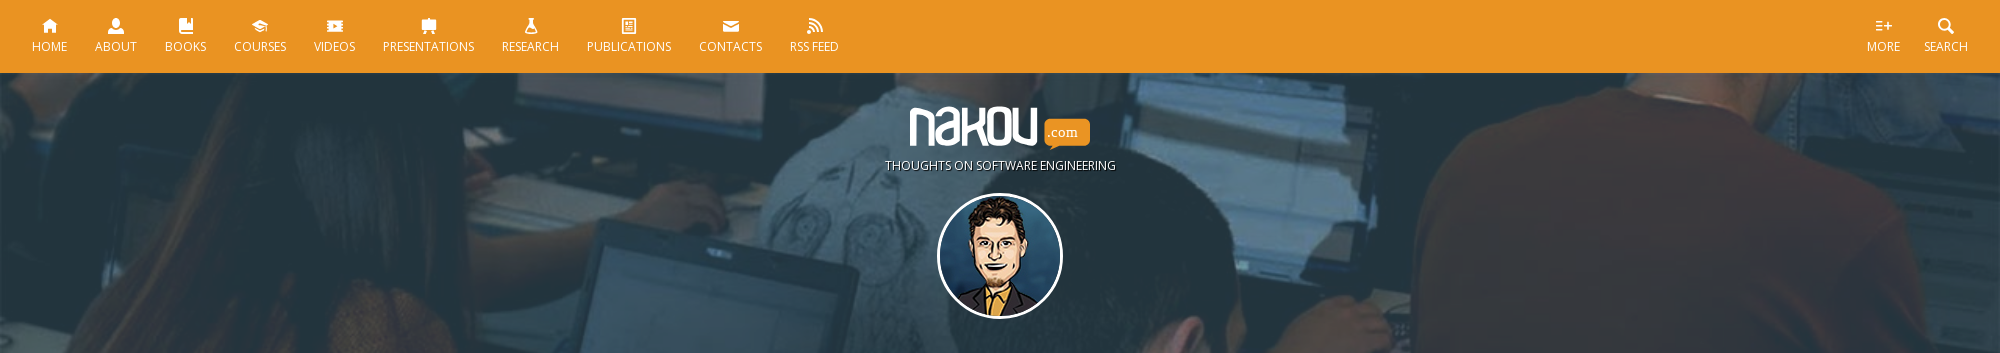

Verified navigation bar is visible in desktop view (width > 1152px)
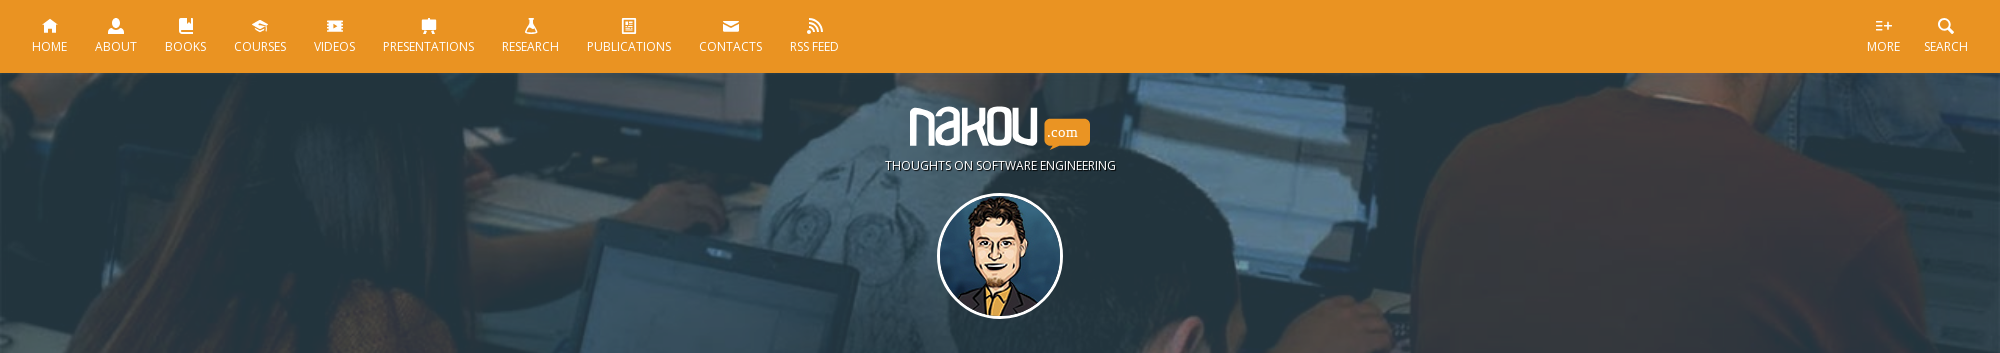

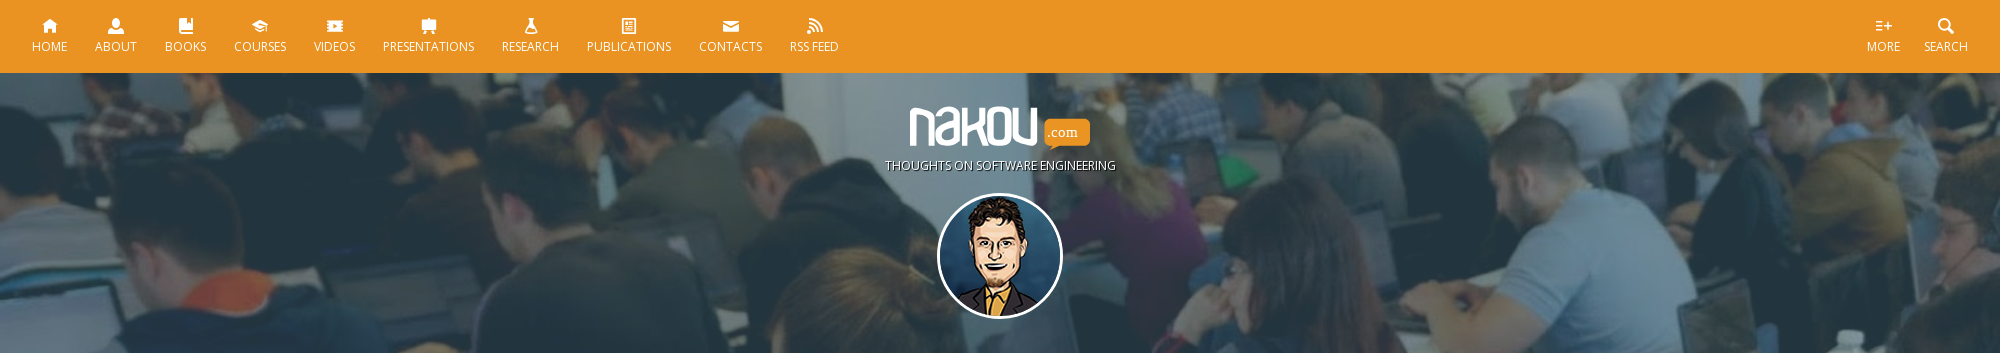